Tests slider interaction by hovering over the slider track, clicking and dragging from the left edge to the right edge to move the slider to its maximum value.

Starting URL: https://material.angular.io/components/slider/examples

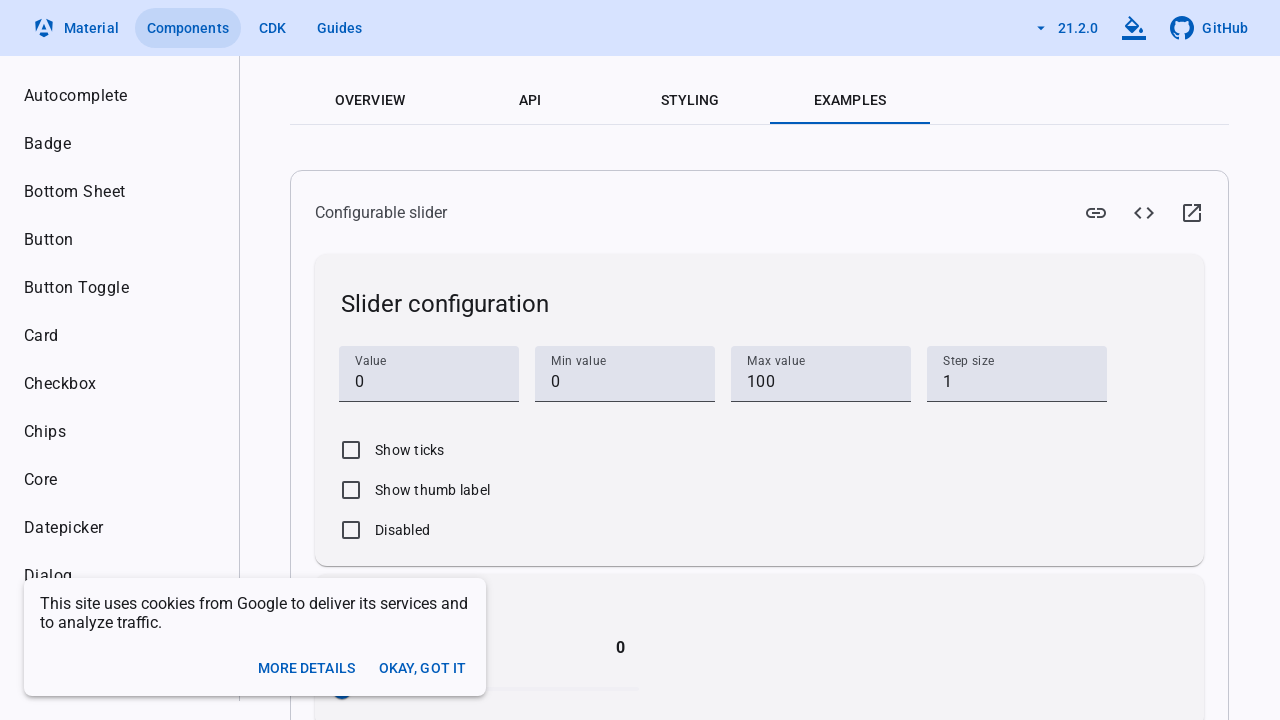

Located the first slider track element
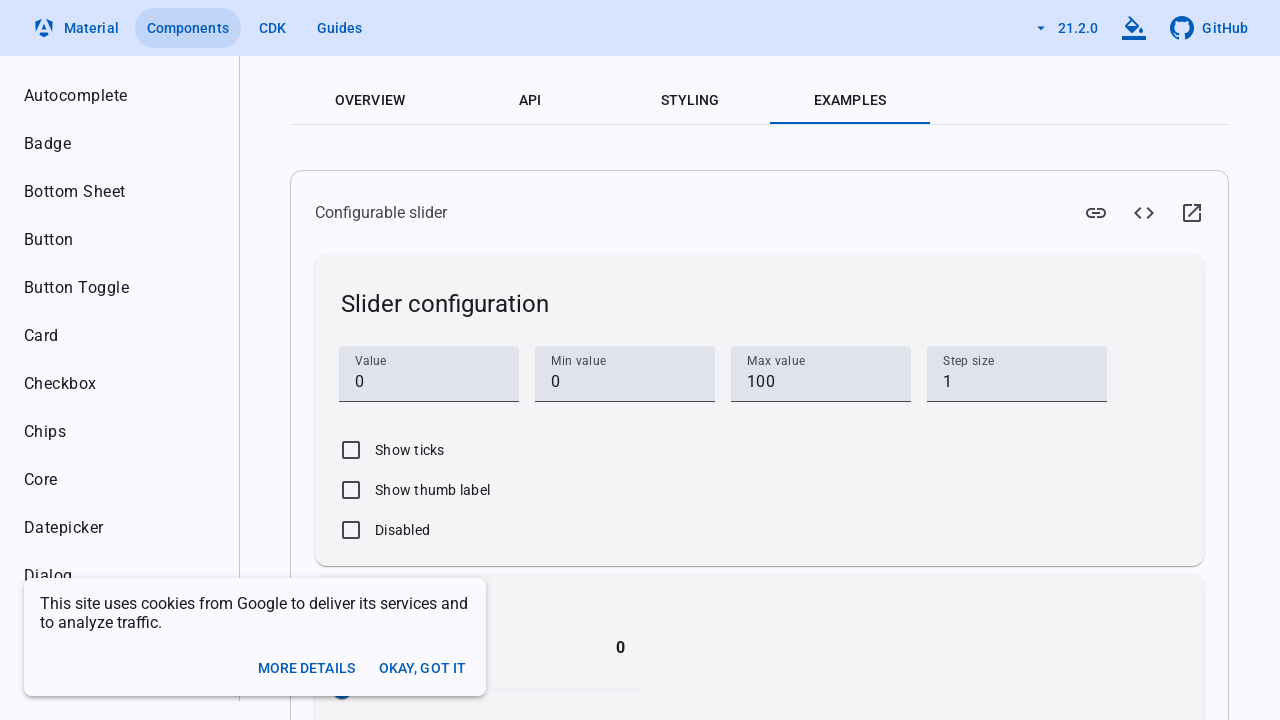

Slider track became visible
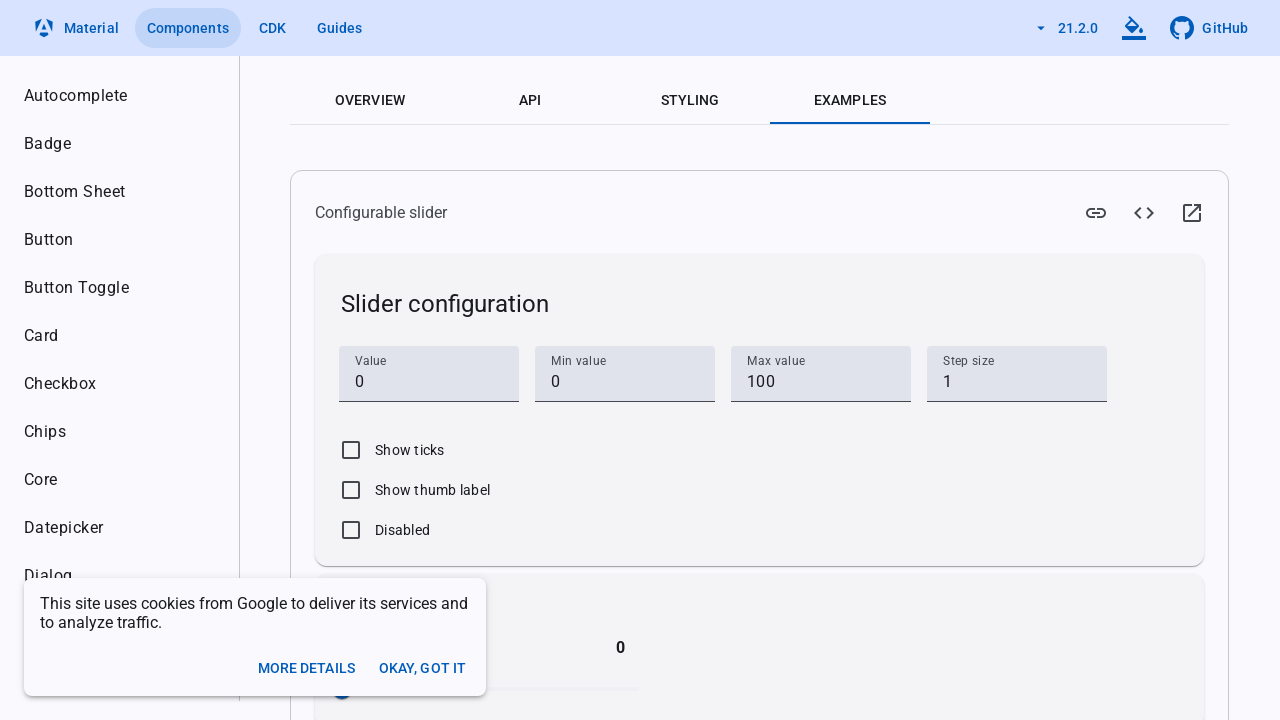

Retrieved slider track width: 300px
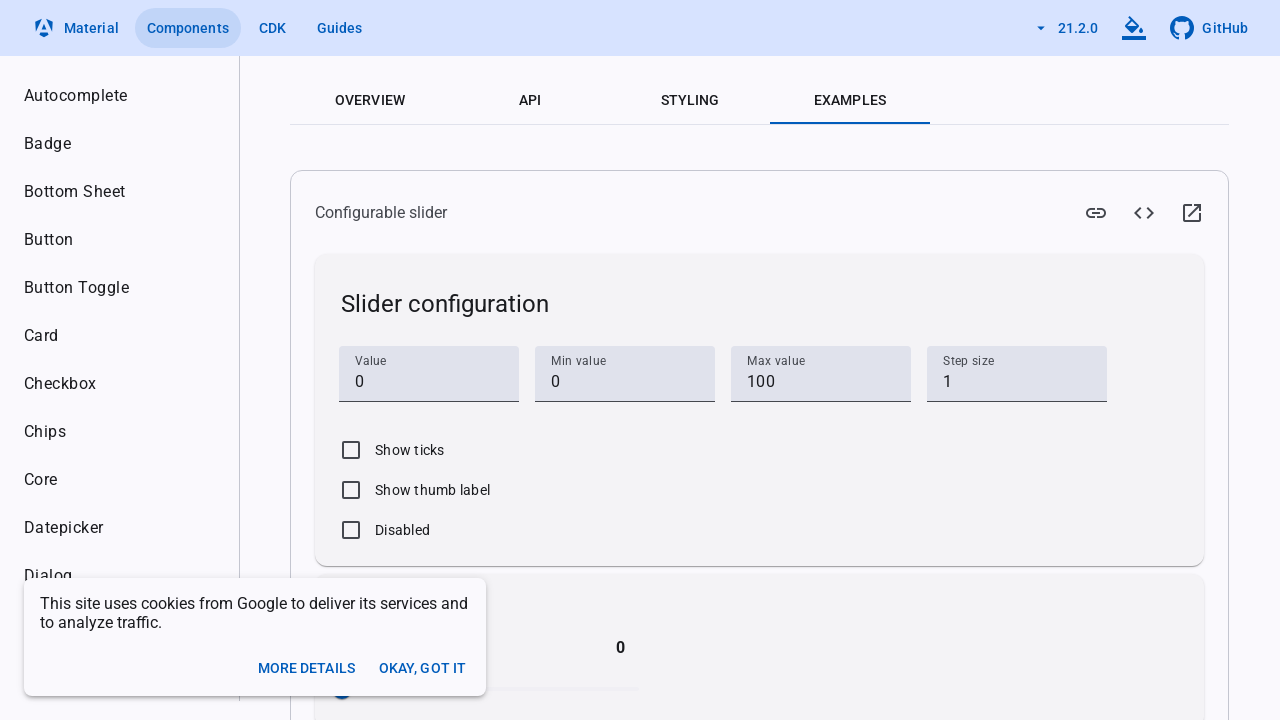

Hovered over the left edge of the slider track at (339, 687) on .mdc-slider__track >> nth=0
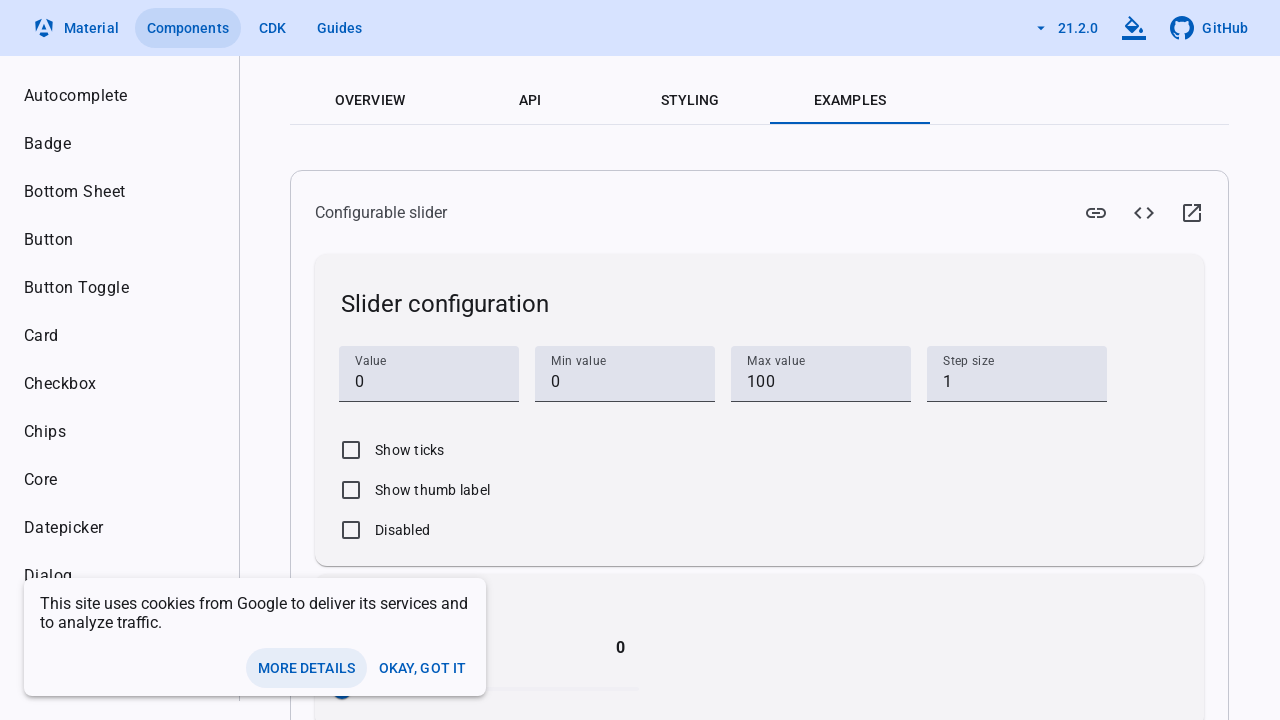

Pressed mouse button down on slider at (339, 687)
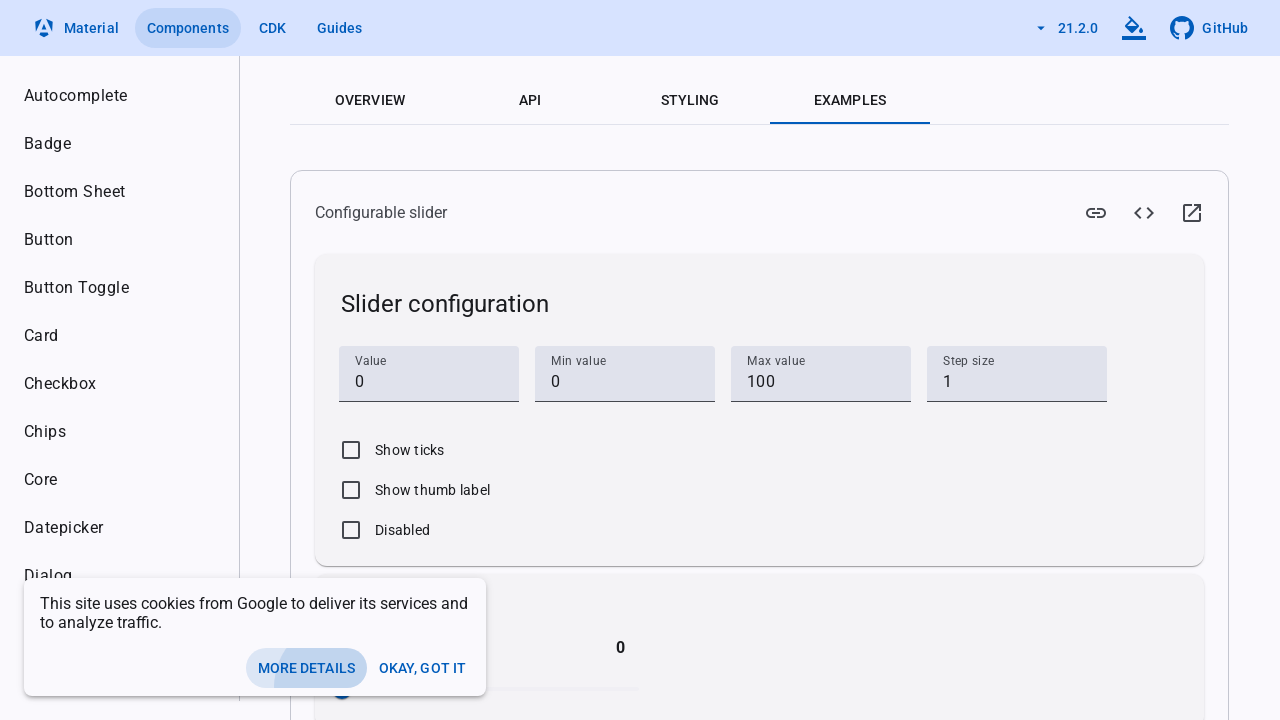

Dragged slider to the right edge at (639, 687) on .mdc-slider__track >> nth=0
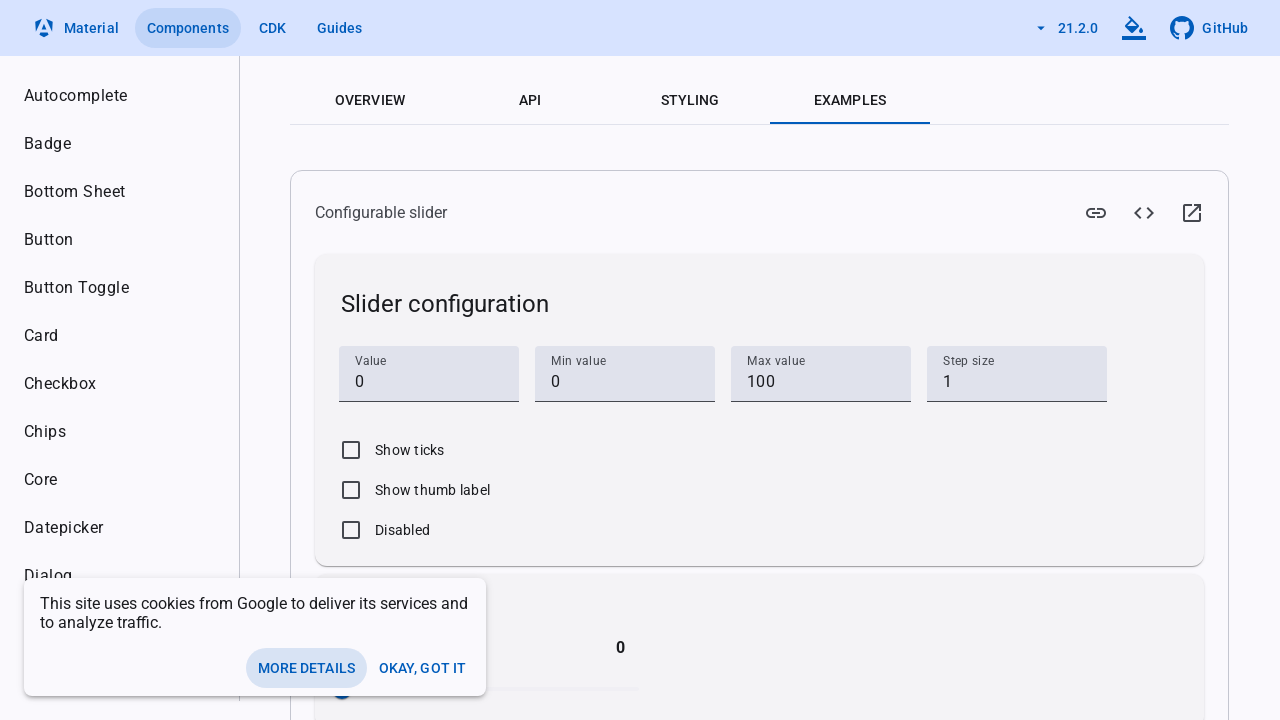

Released mouse button - slider moved to maximum value at (639, 687)
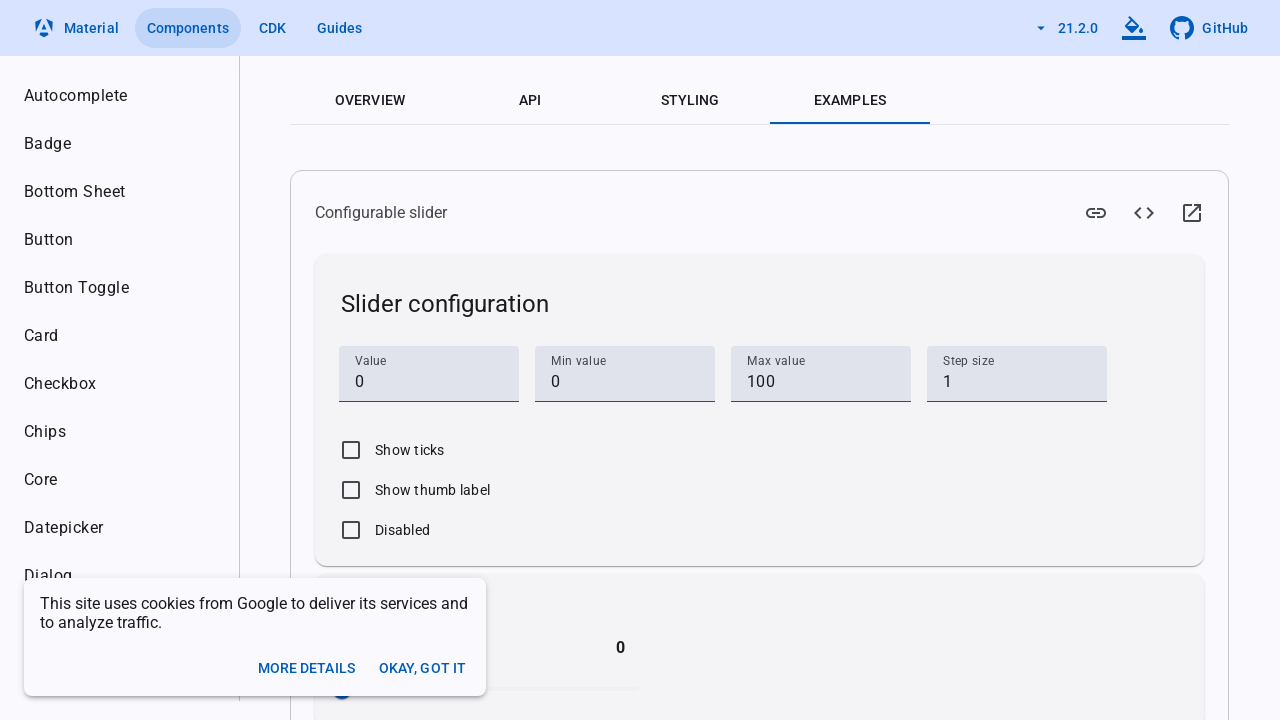

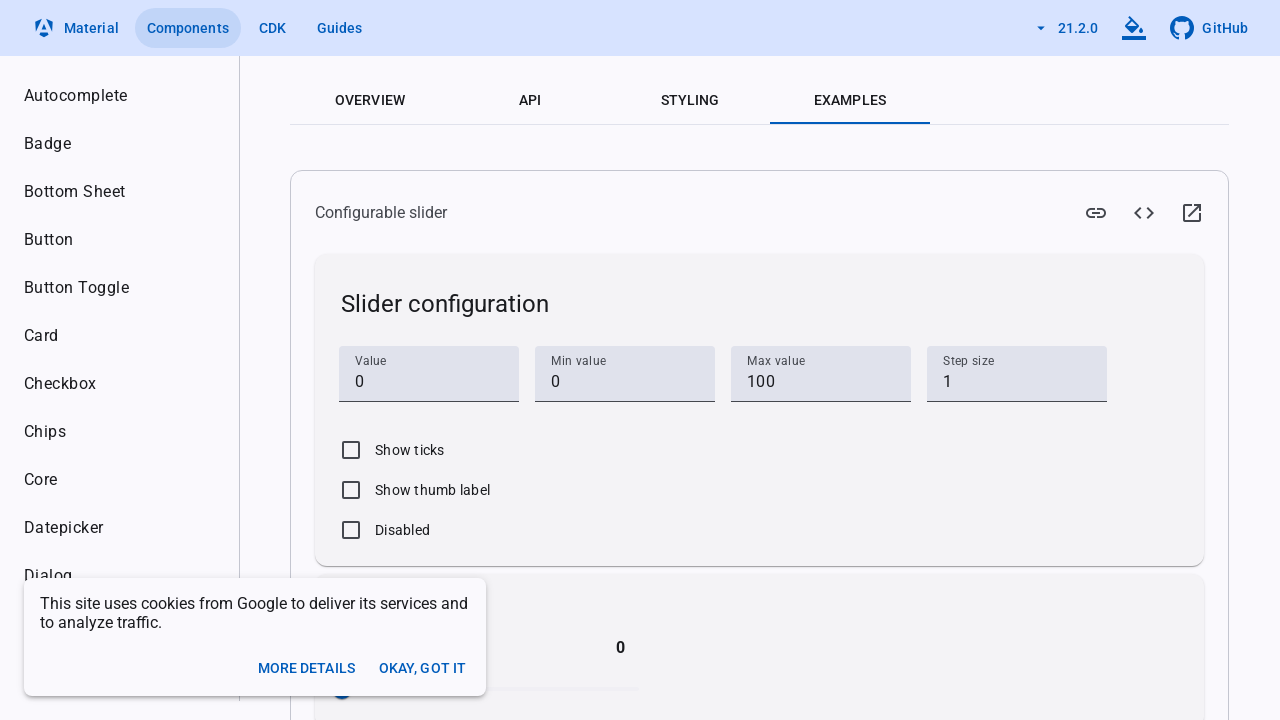